Tests that the Clear completed button displays with correct text after marking an item complete

Starting URL: https://demo.playwright.dev/todomvc

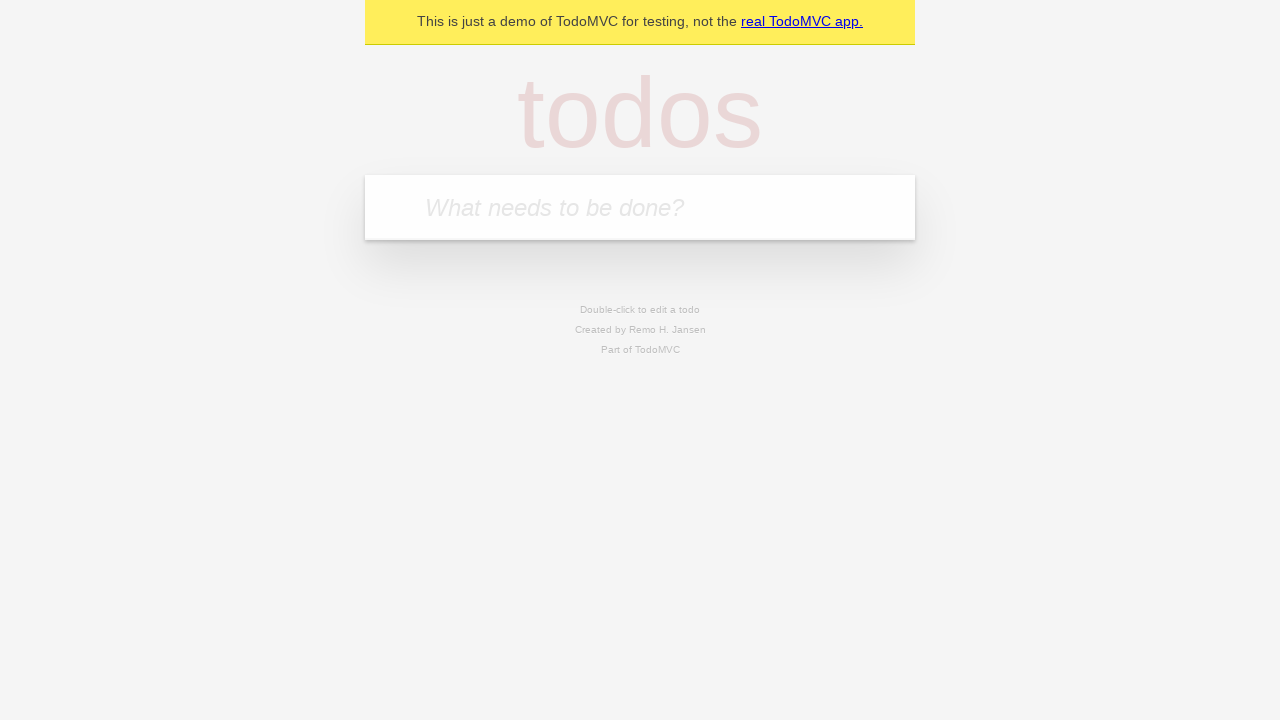

Filled todo input with 'buy some cheese' on internal:attr=[placeholder="What needs to be done?"i]
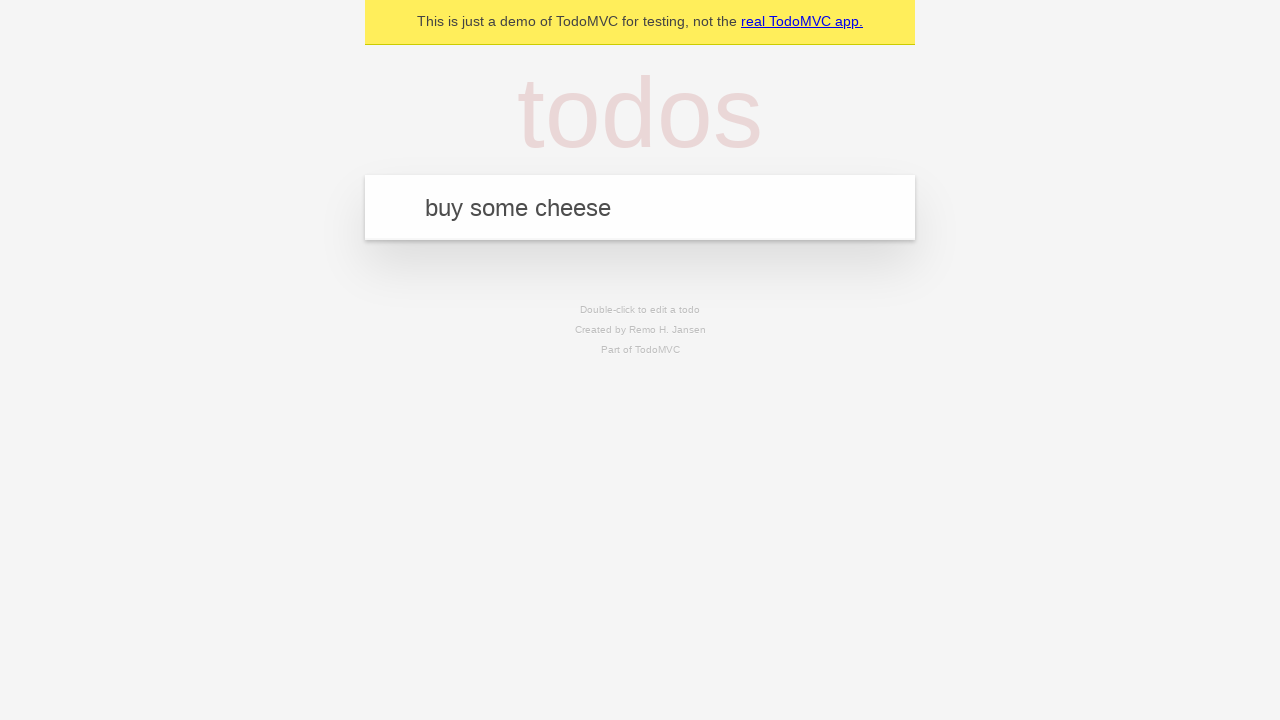

Pressed Enter to create first todo on internal:attr=[placeholder="What needs to be done?"i]
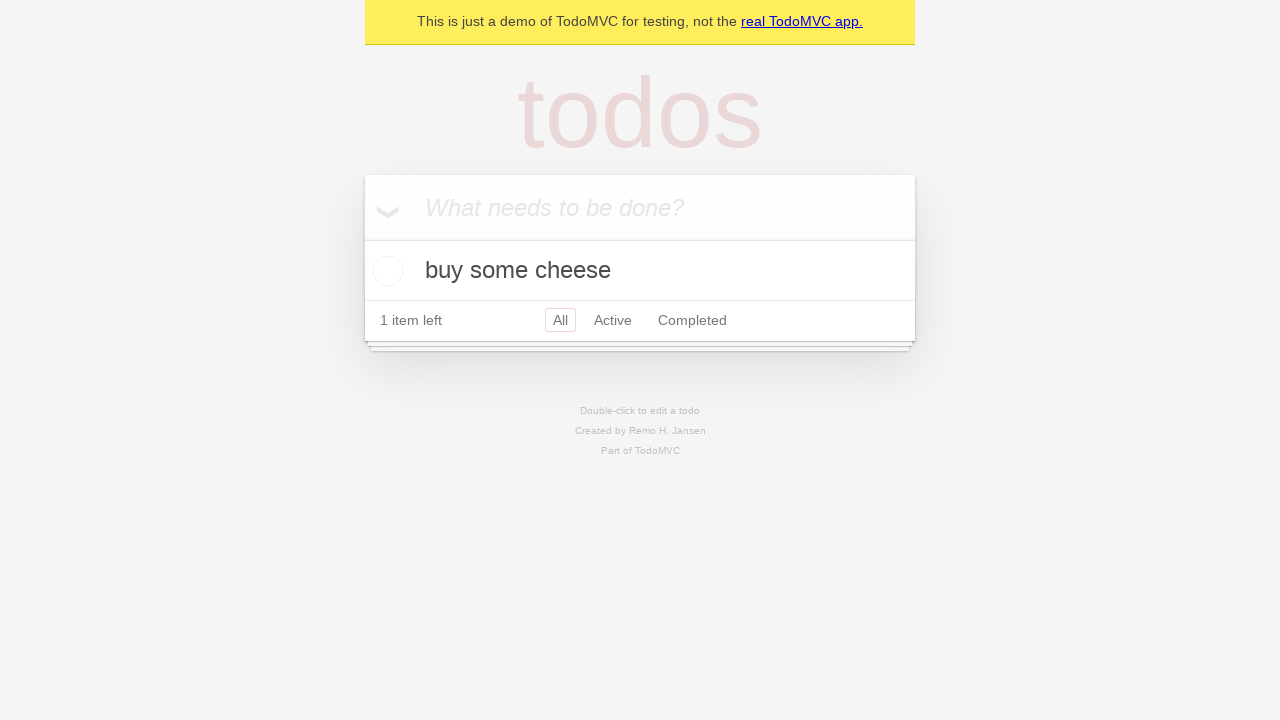

Filled todo input with 'feed the cat' on internal:attr=[placeholder="What needs to be done?"i]
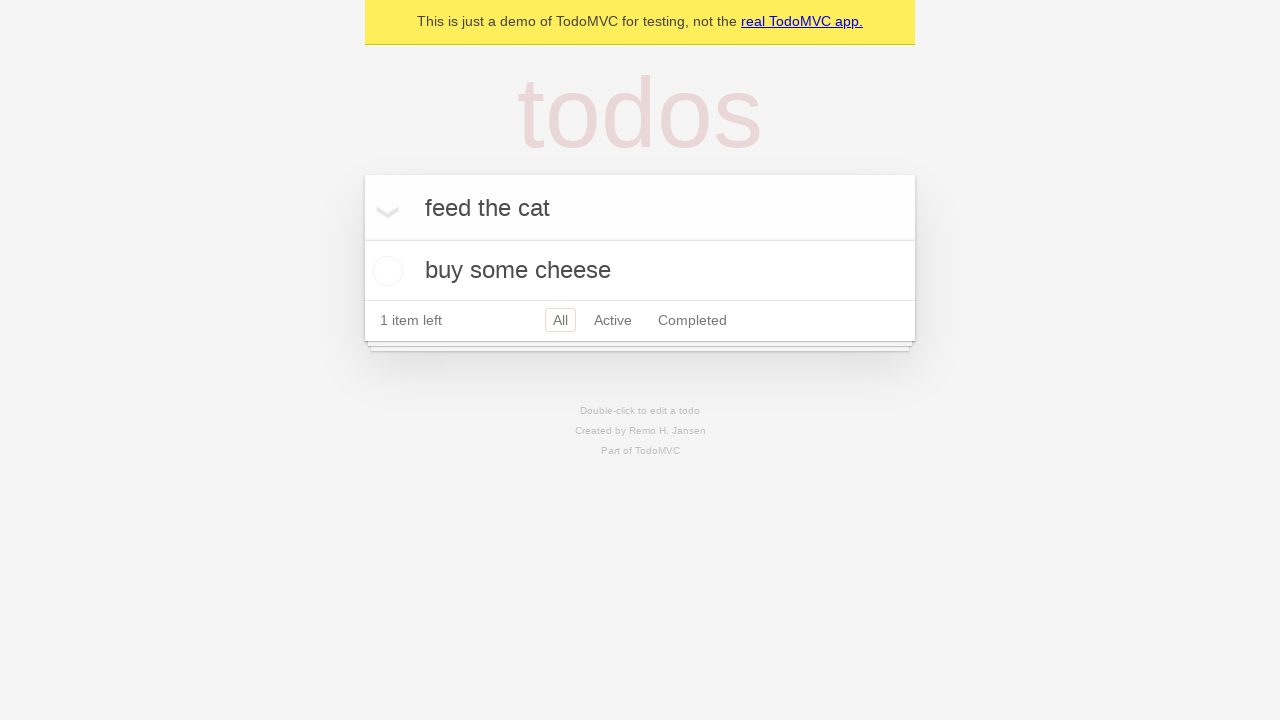

Pressed Enter to create second todo on internal:attr=[placeholder="What needs to be done?"i]
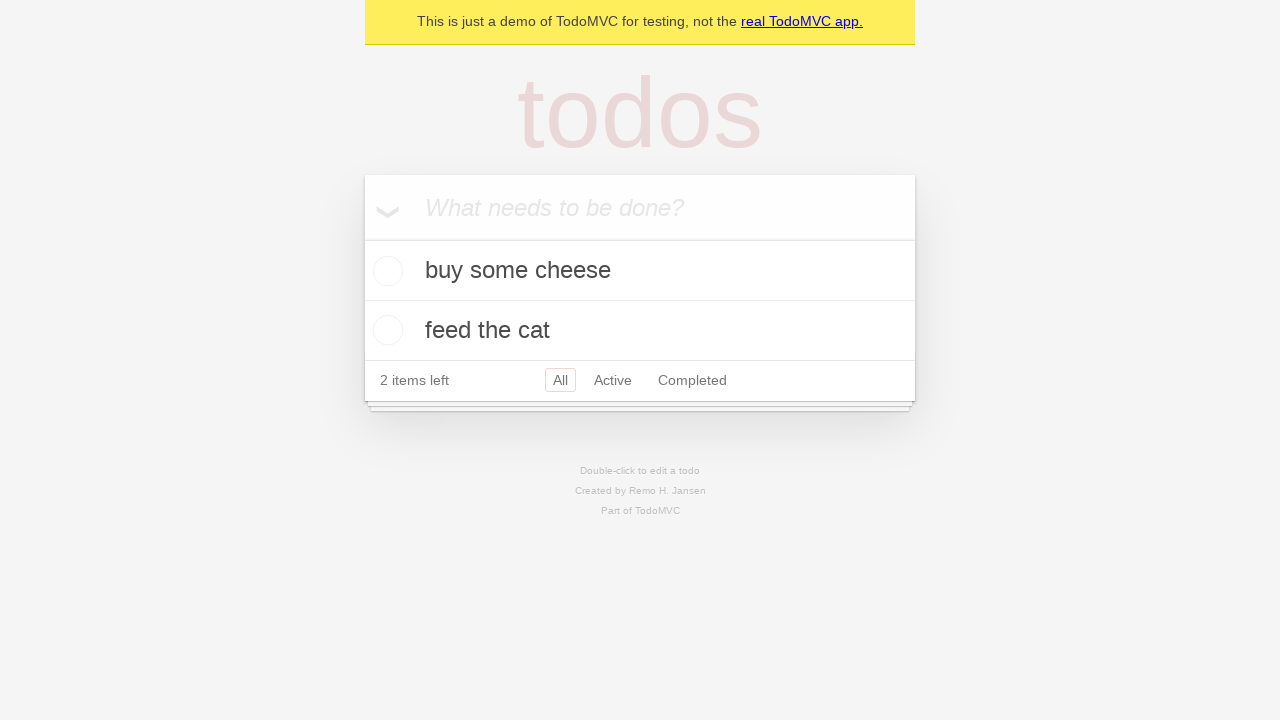

Filled todo input with 'book a doctors appointment' on internal:attr=[placeholder="What needs to be done?"i]
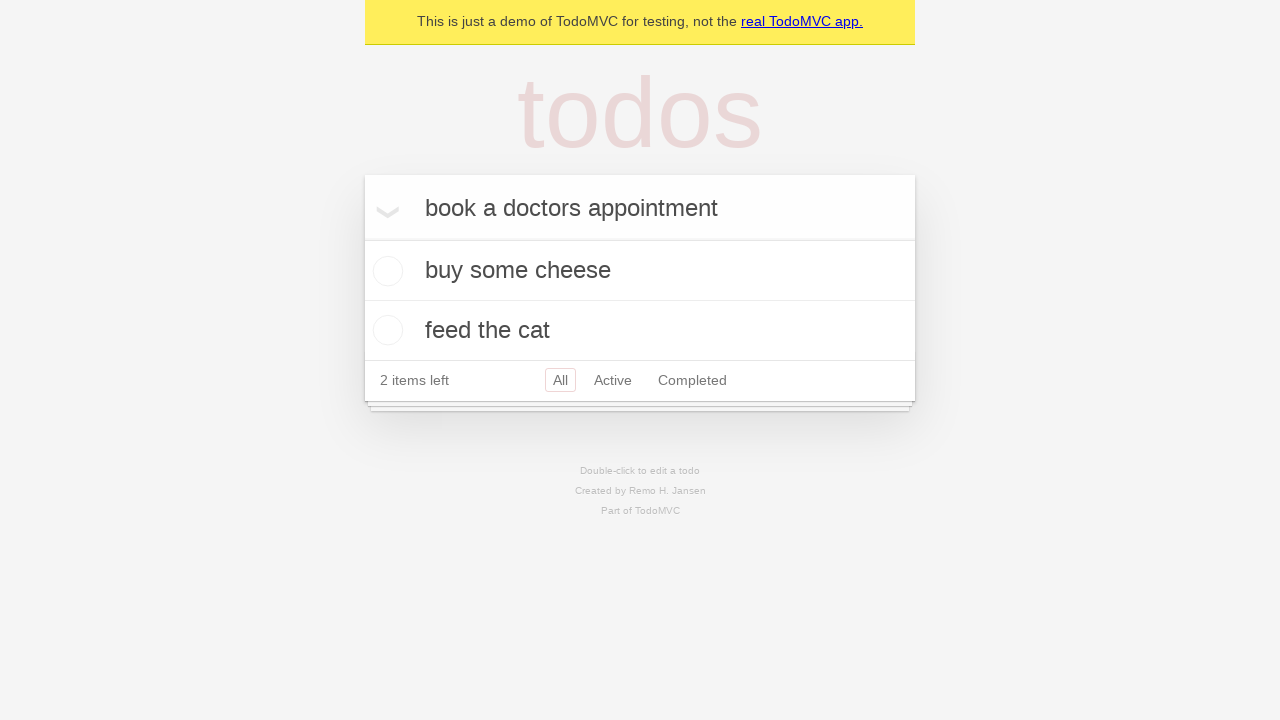

Pressed Enter to create third todo on internal:attr=[placeholder="What needs to be done?"i]
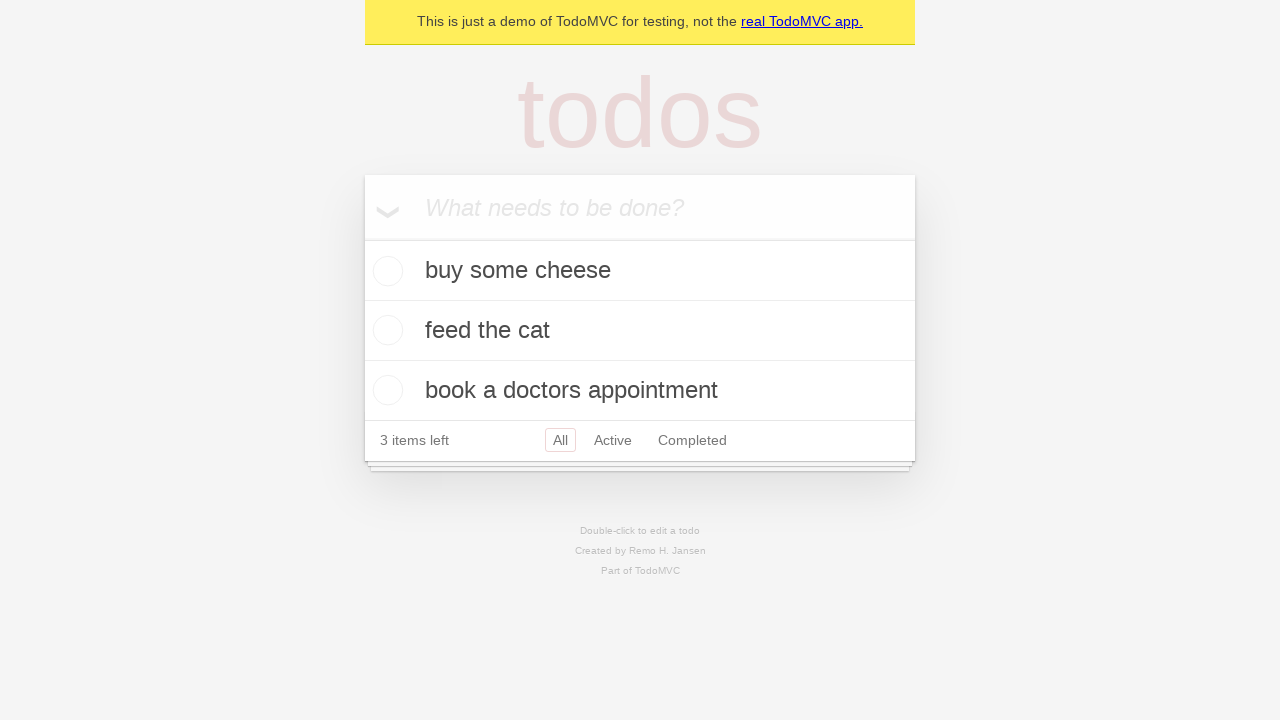

Waited for all 3 todo items to appear
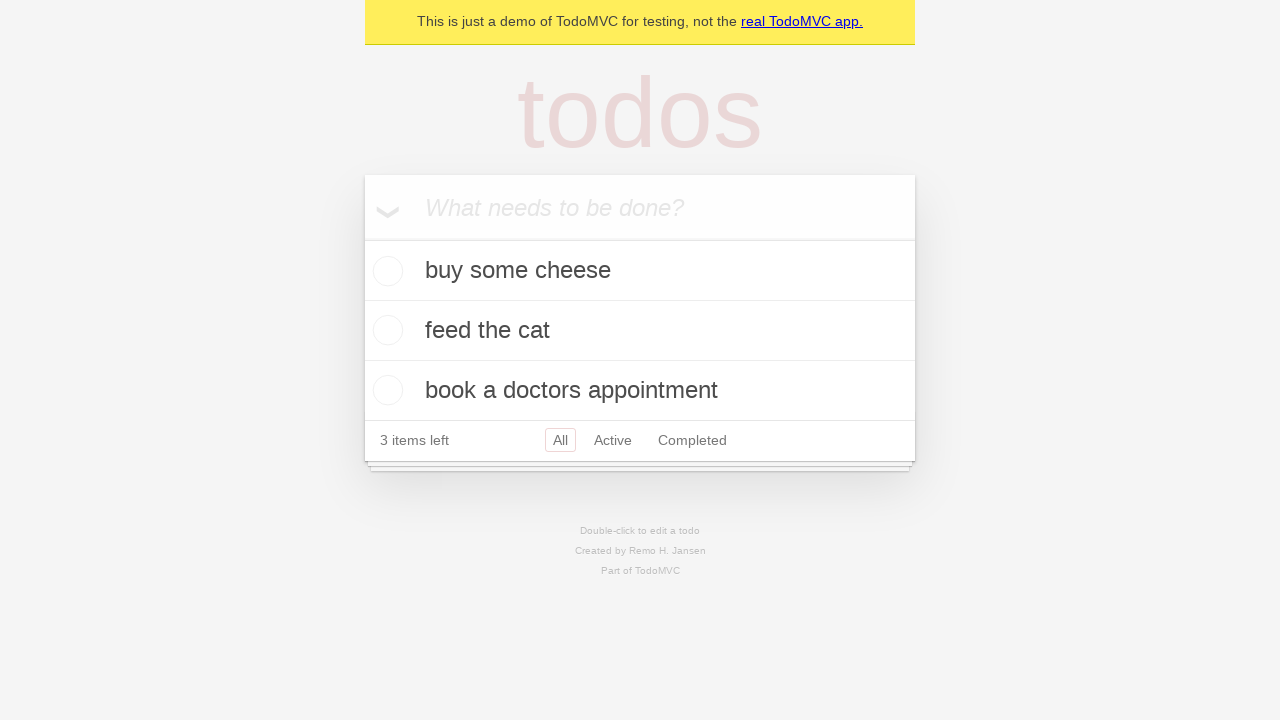

Checked the first todo item as completed at (385, 271) on .todo-list li .toggle >> nth=0
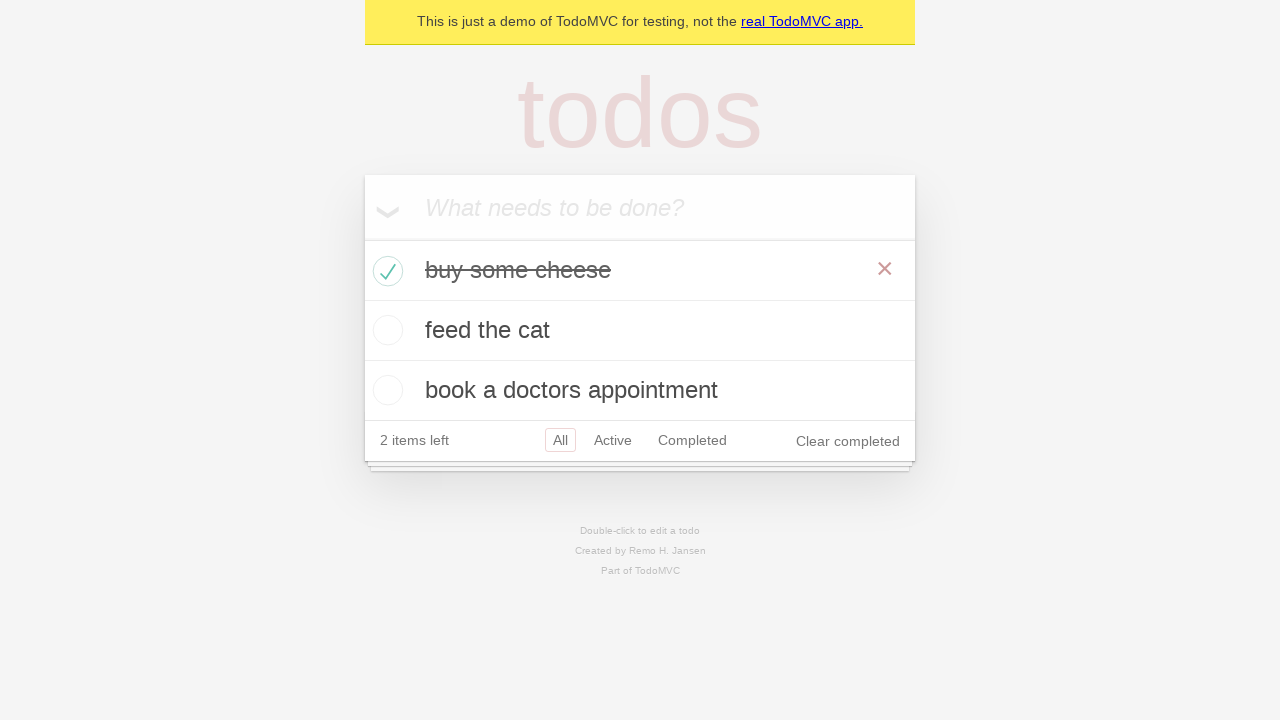

Clear completed button appeared after marking item as complete
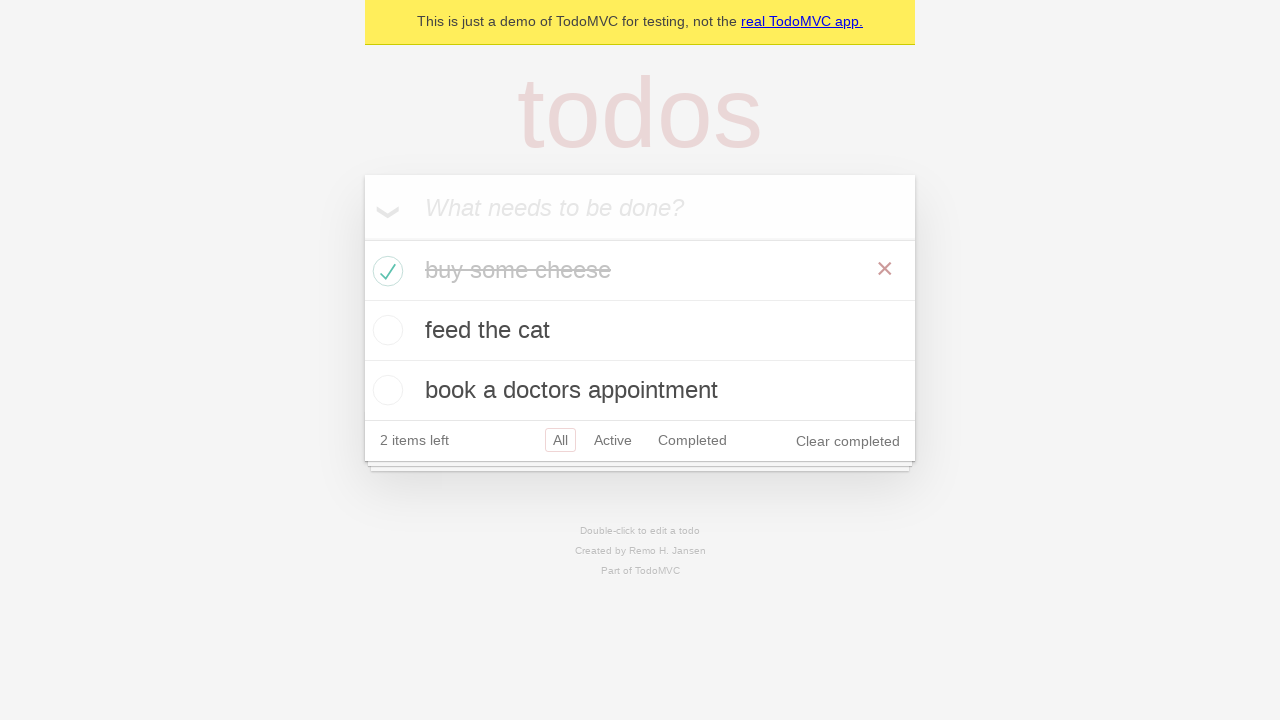

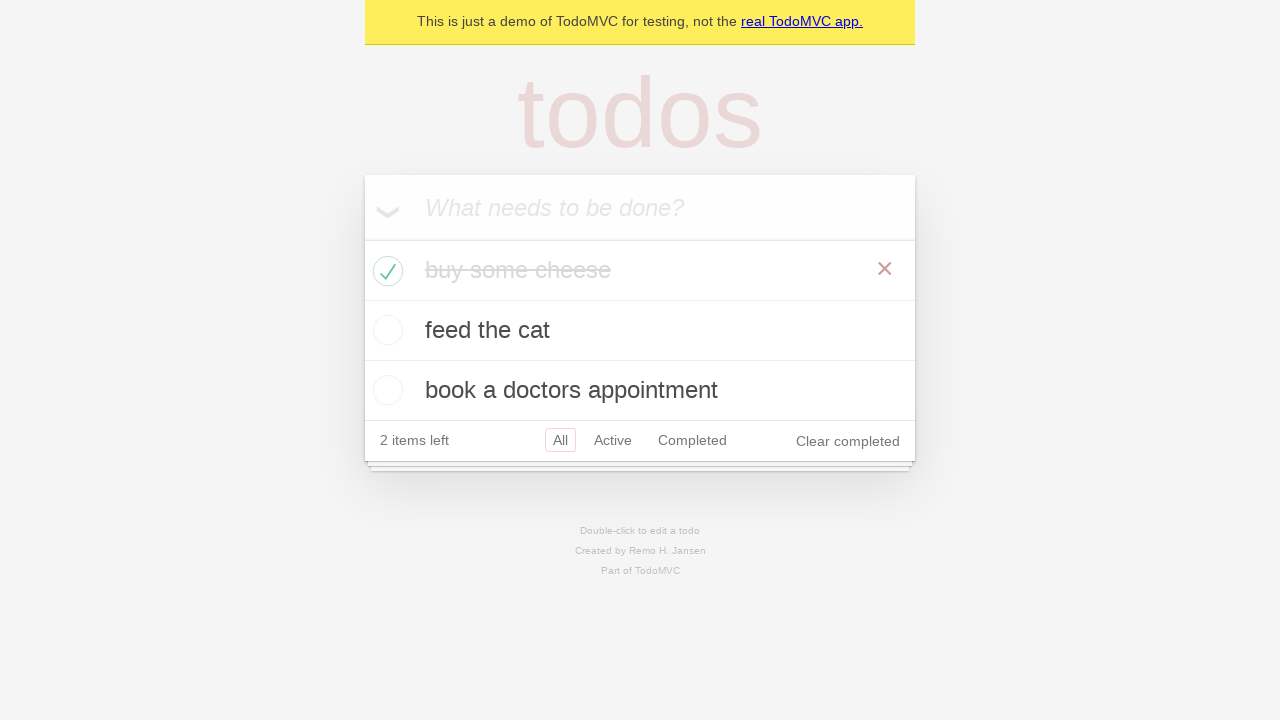